Opens the select menu page and maximizes the browser window

Starting URL: https://demoqa.com/select-menu

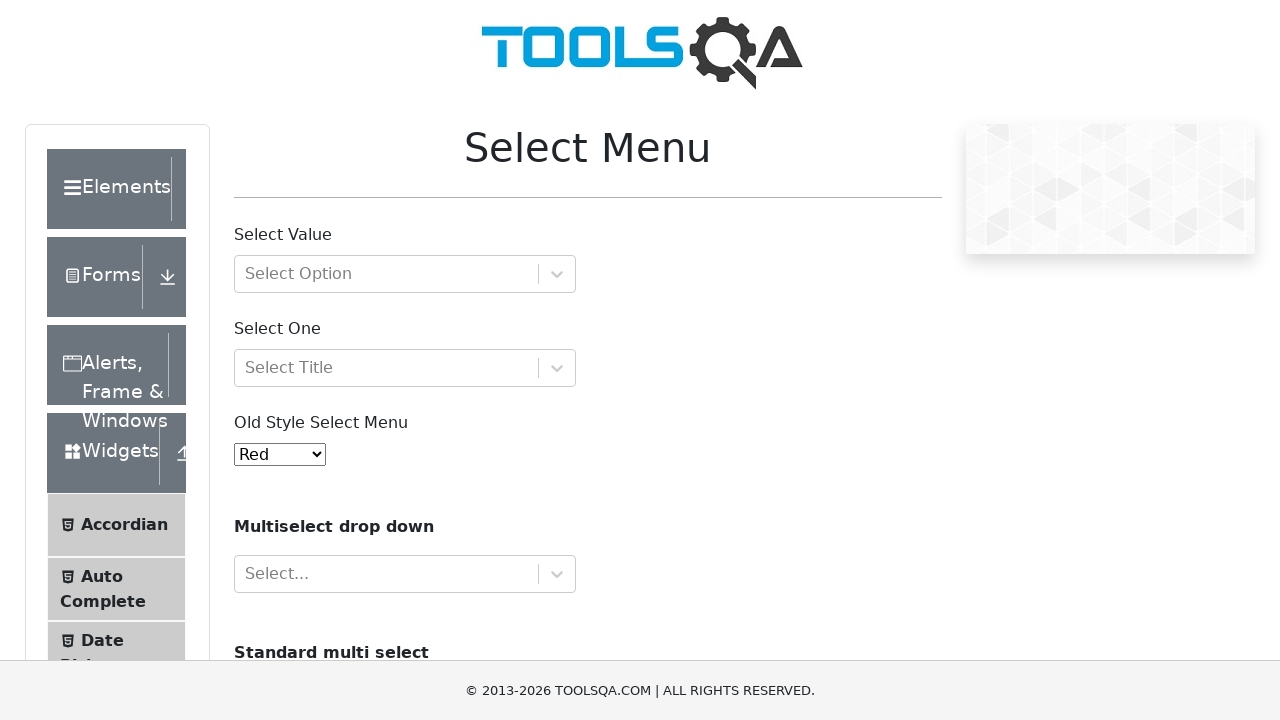

Navigated to https://demoqa.com/select-menu
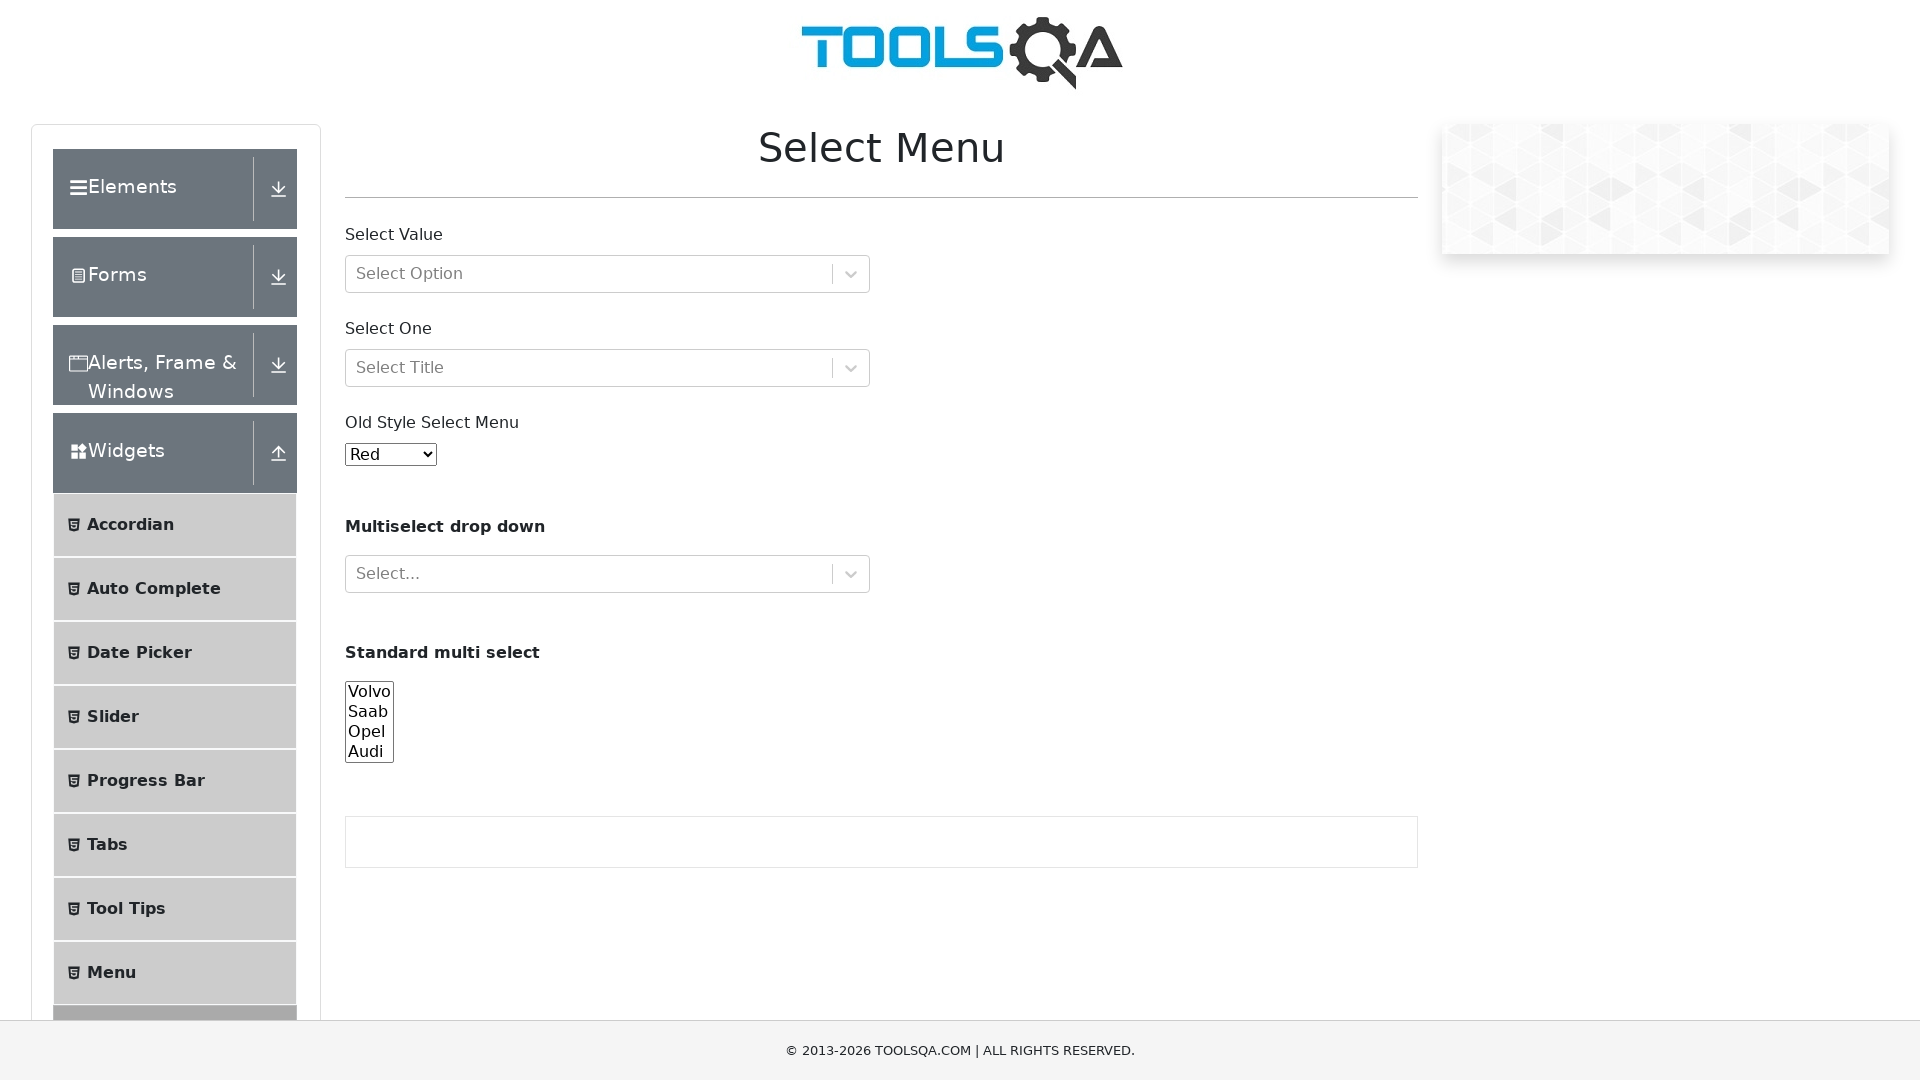

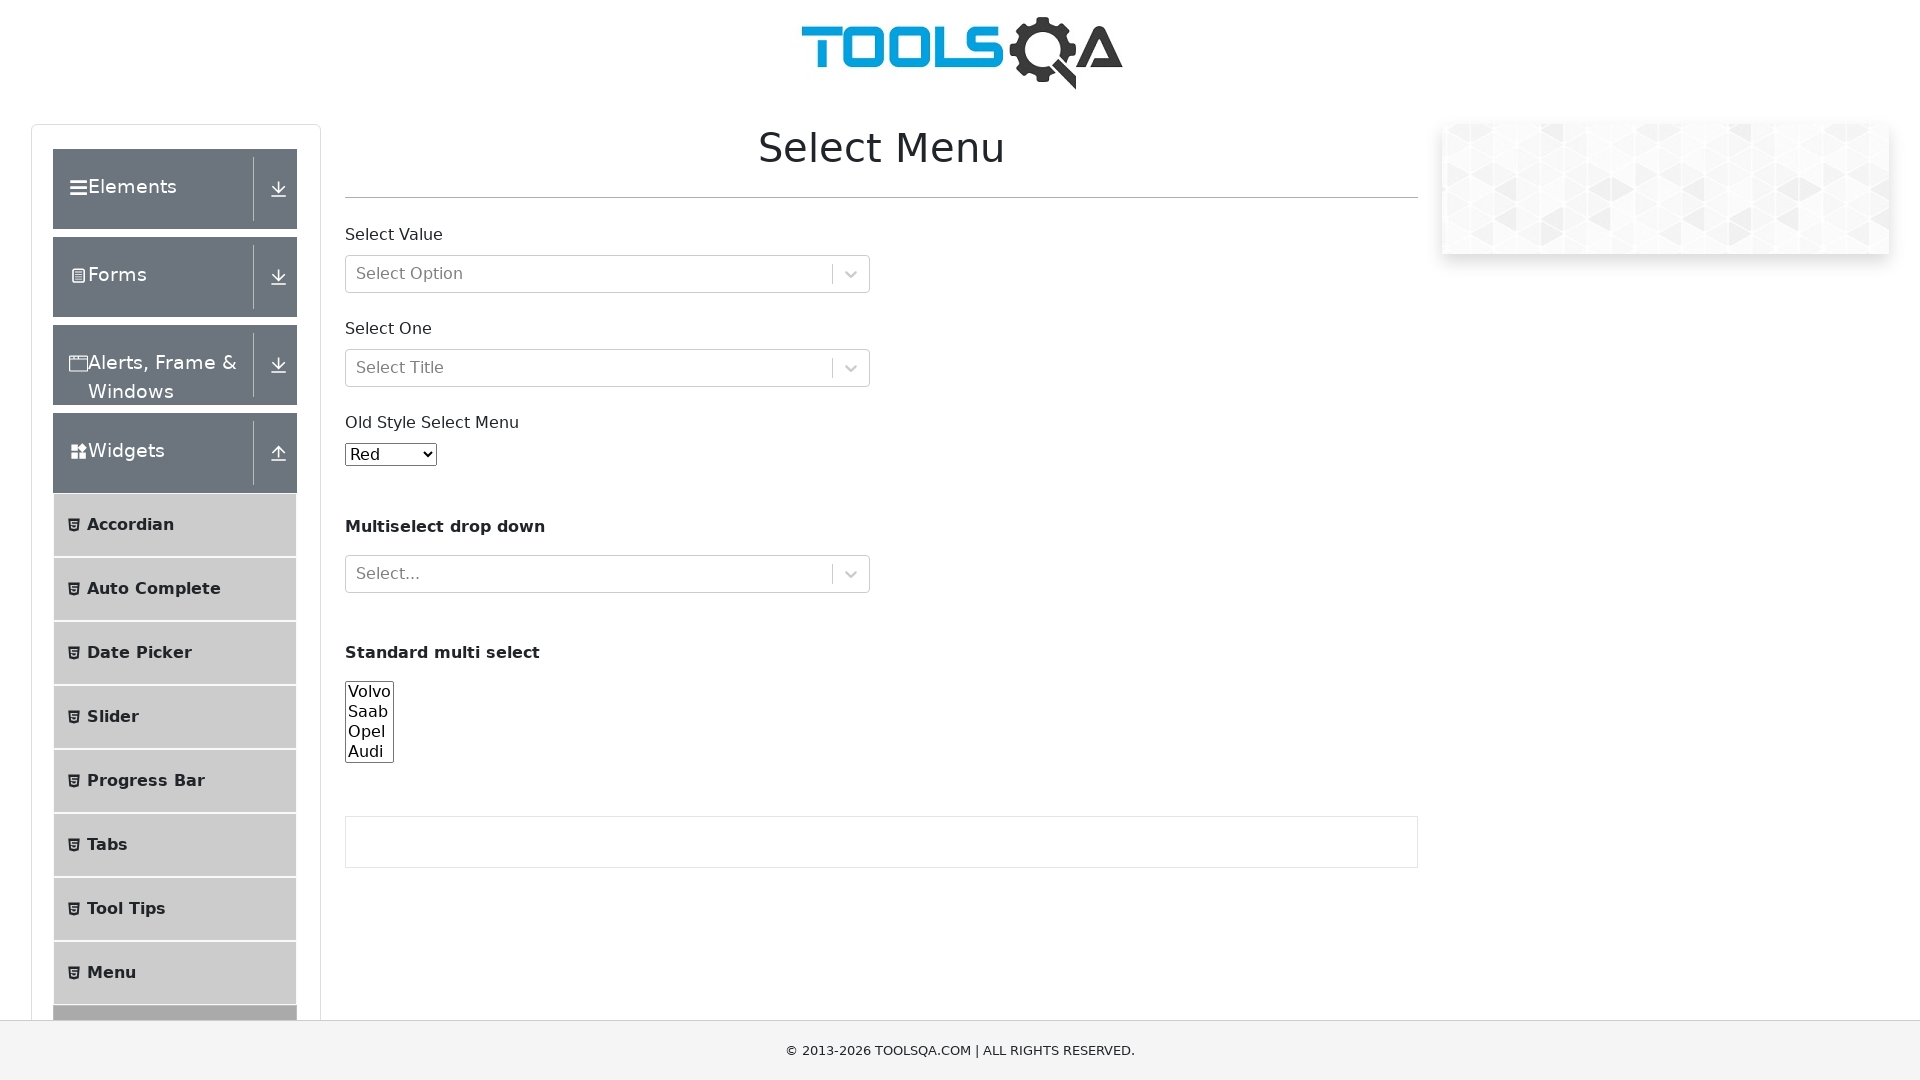